Tests right-click context menu functionality by performing a context click on an element, selecting the delete option from the menu, and dismissing the resulting alert

Starting URL: https://swisnl.github.io/jQuery-contextMenu/demo.html

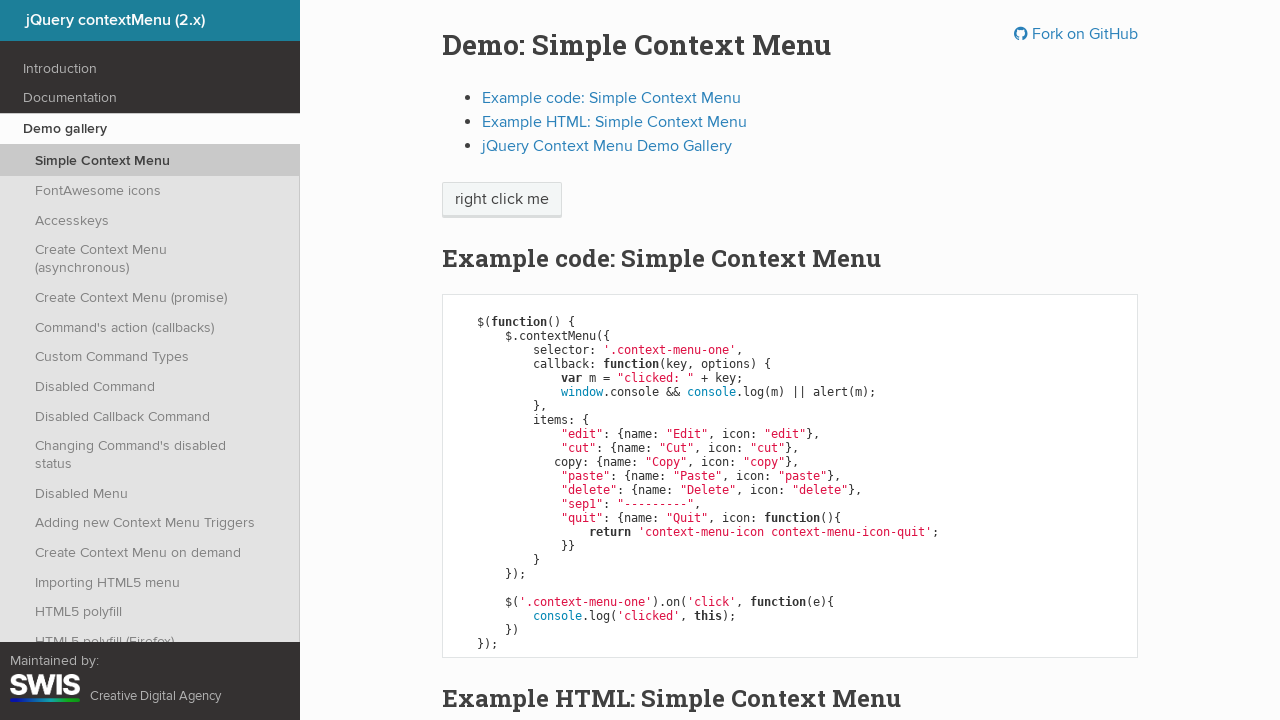

Located the element to right-click
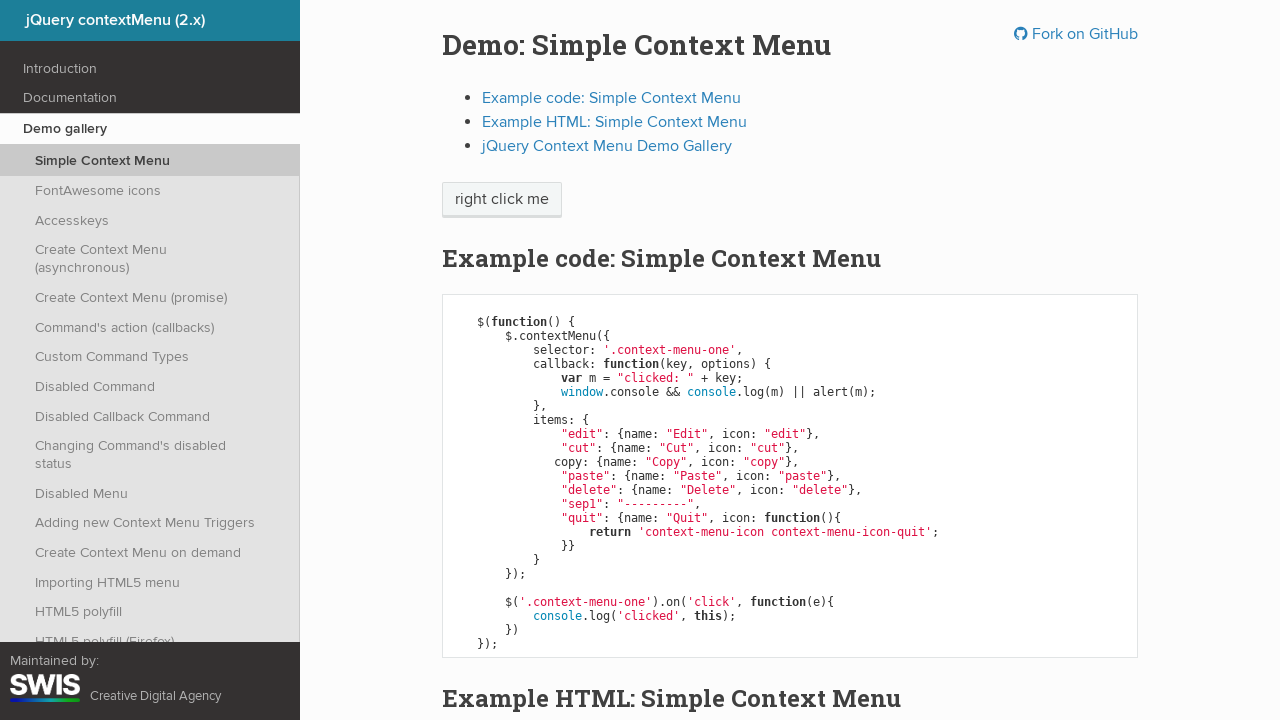

Performed right-click context menu on the element at (502, 200) on xpath=/html/body/div/section/div/div/div/p/span
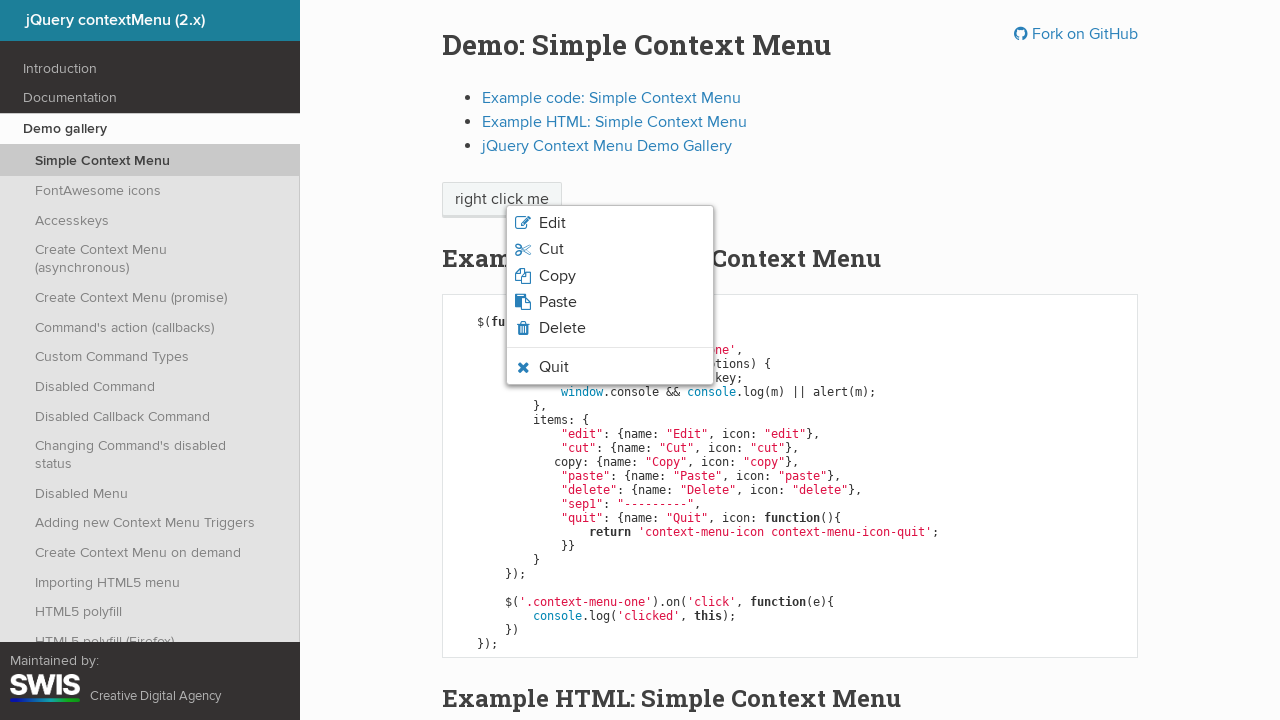

Context menu appeared with delete option visible
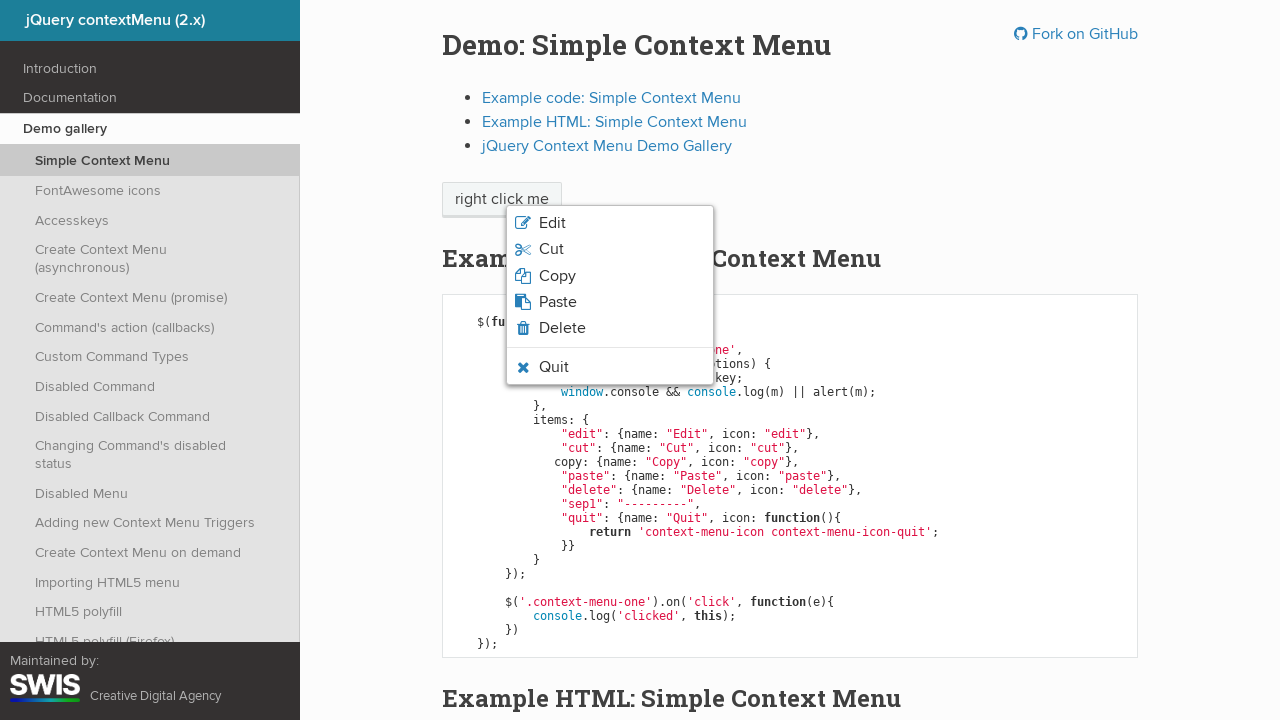

Clicked delete option from context menu at (562, 328) on xpath=/html/body/ul/li[5]/span
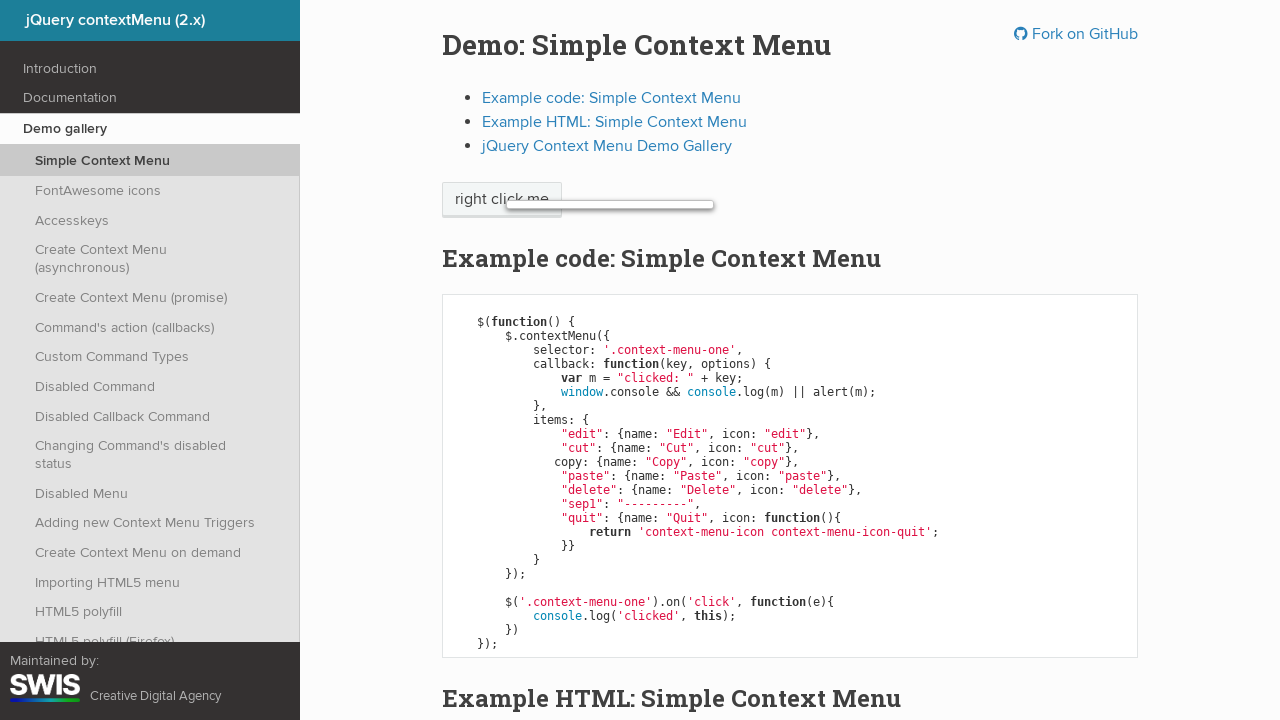

Set up dialog handler to dismiss alert popup
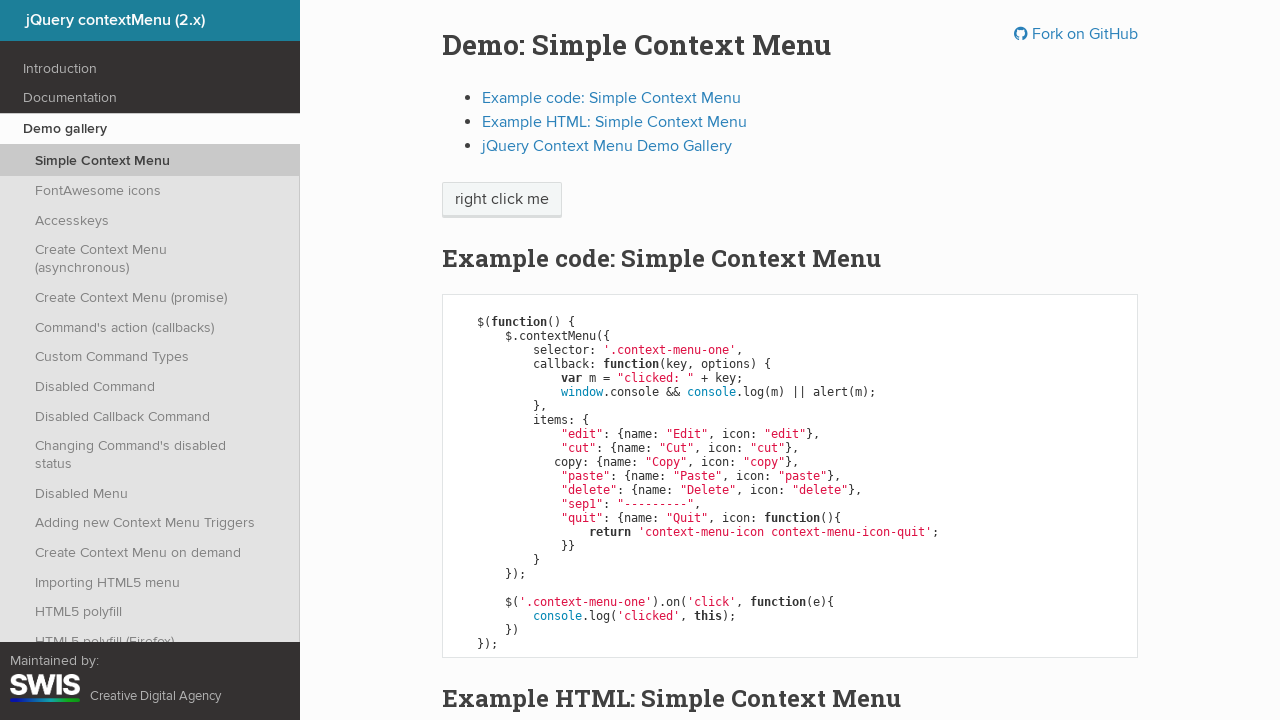

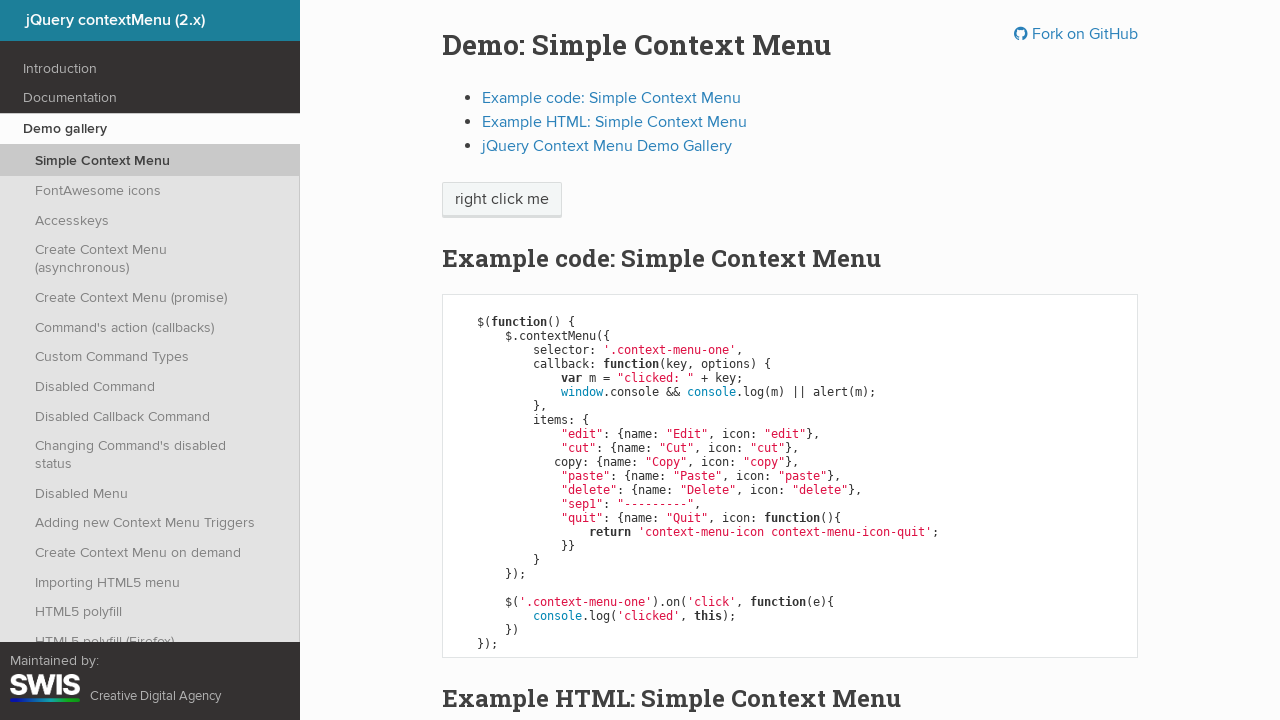